Fills out a simple form with personal information (first name, last name, city, country) and submits it

Starting URL: http://suninjuly.github.io/simple_form_find_task.html

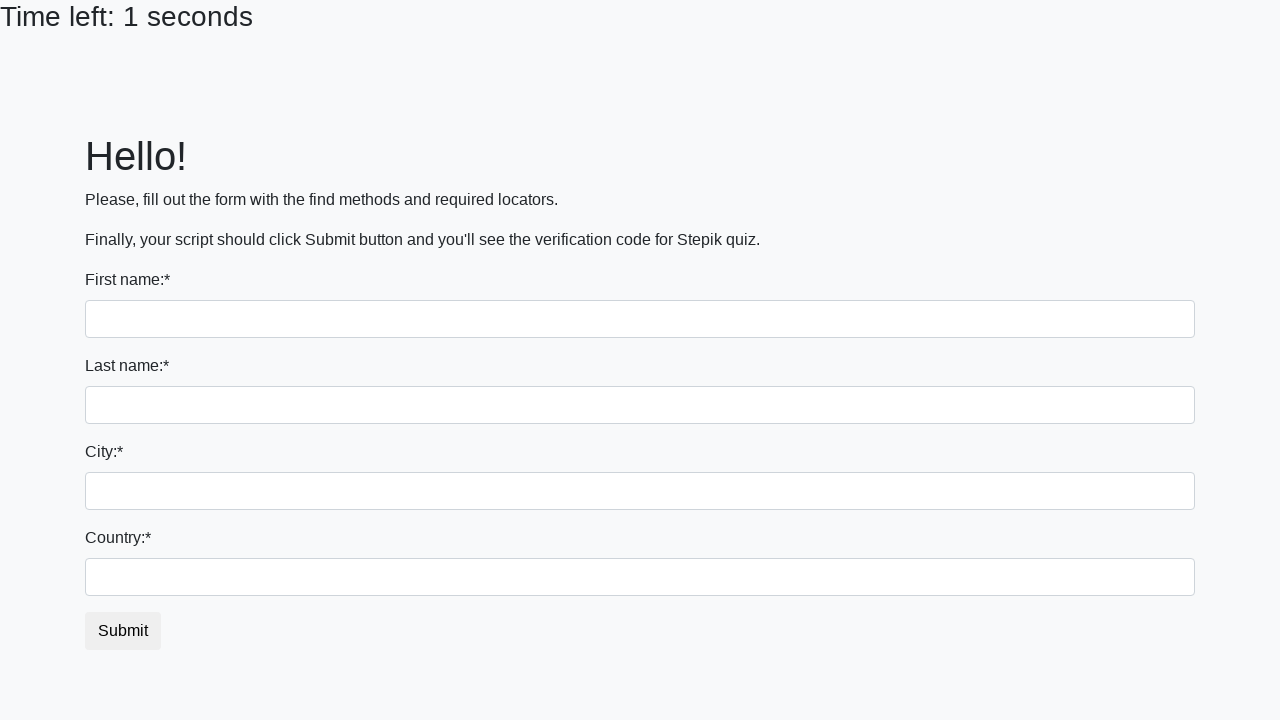

Filled first name field with 'Nikolay' on input
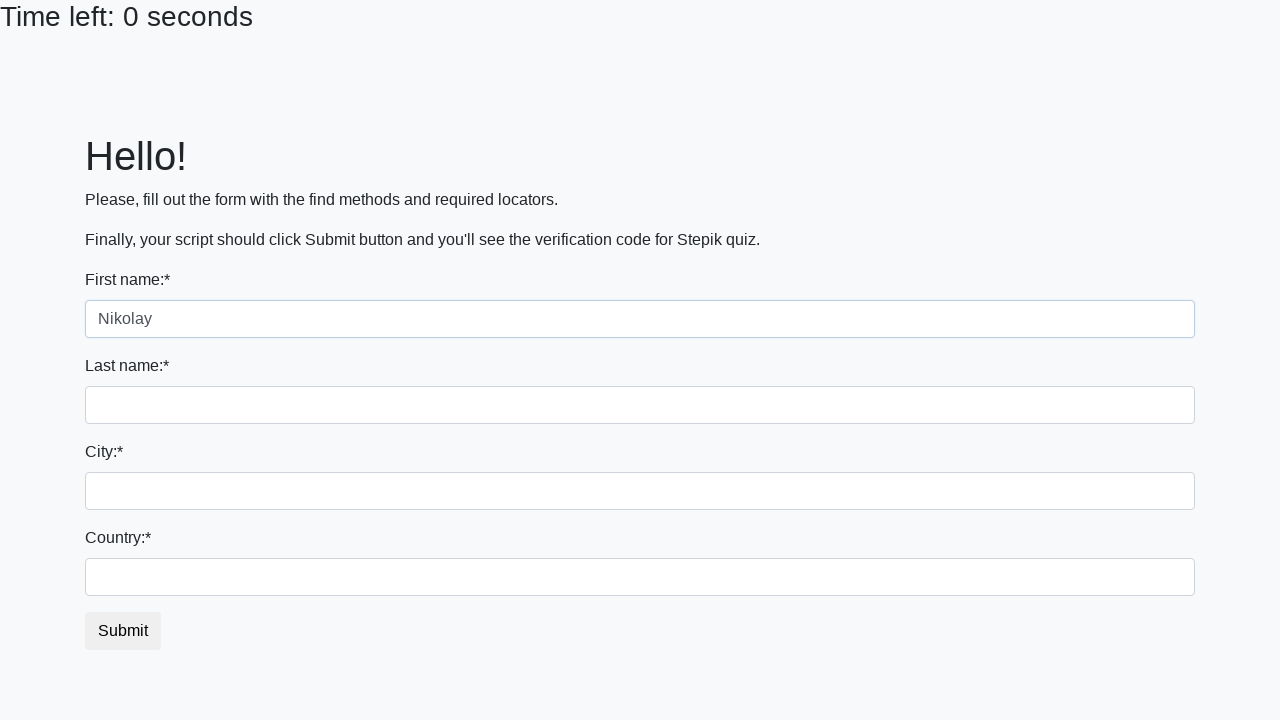

Filled last name field with 'Romeiko' on input[name='last_name']
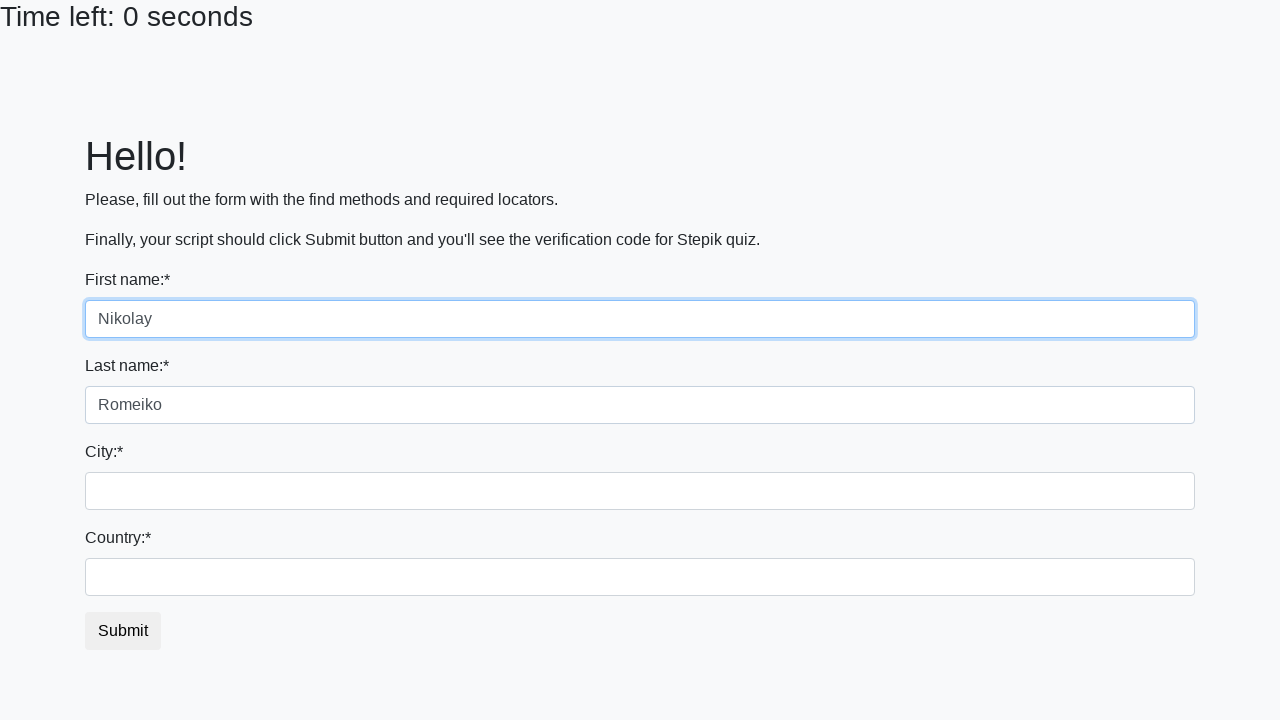

Filled city field with 'Kyiv' on .city
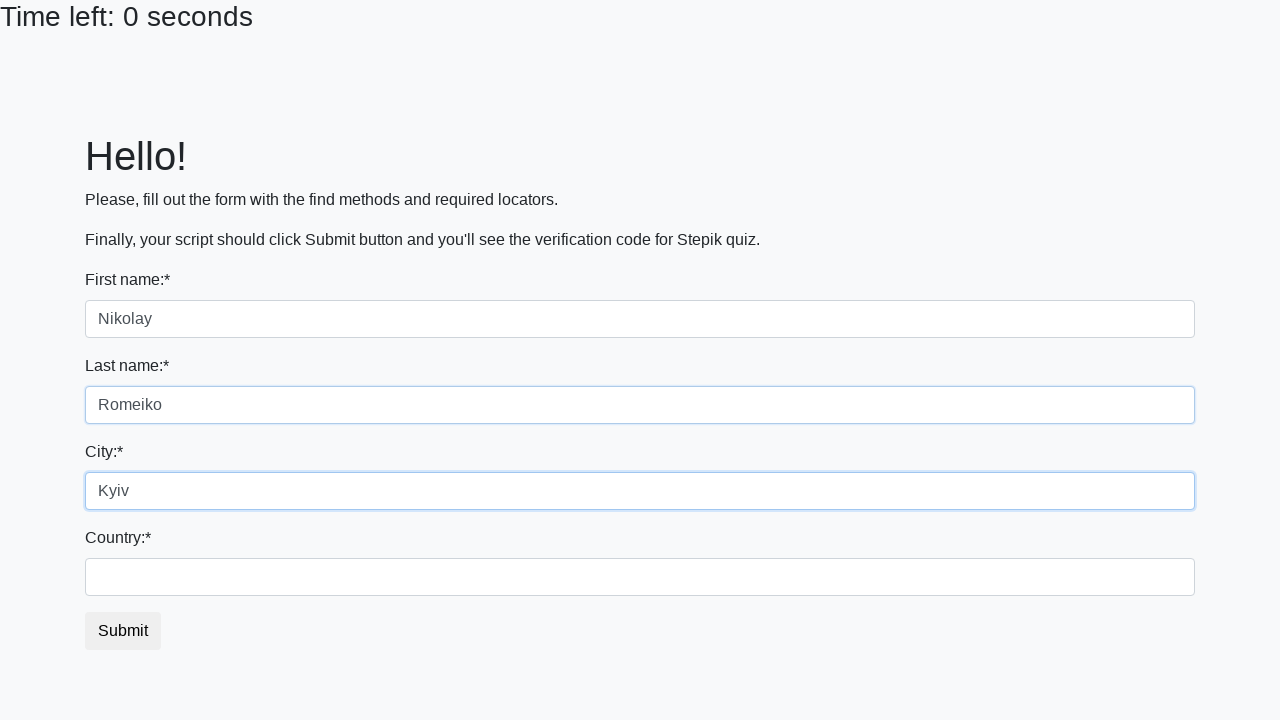

Filled country field with 'Ukraine' on #country
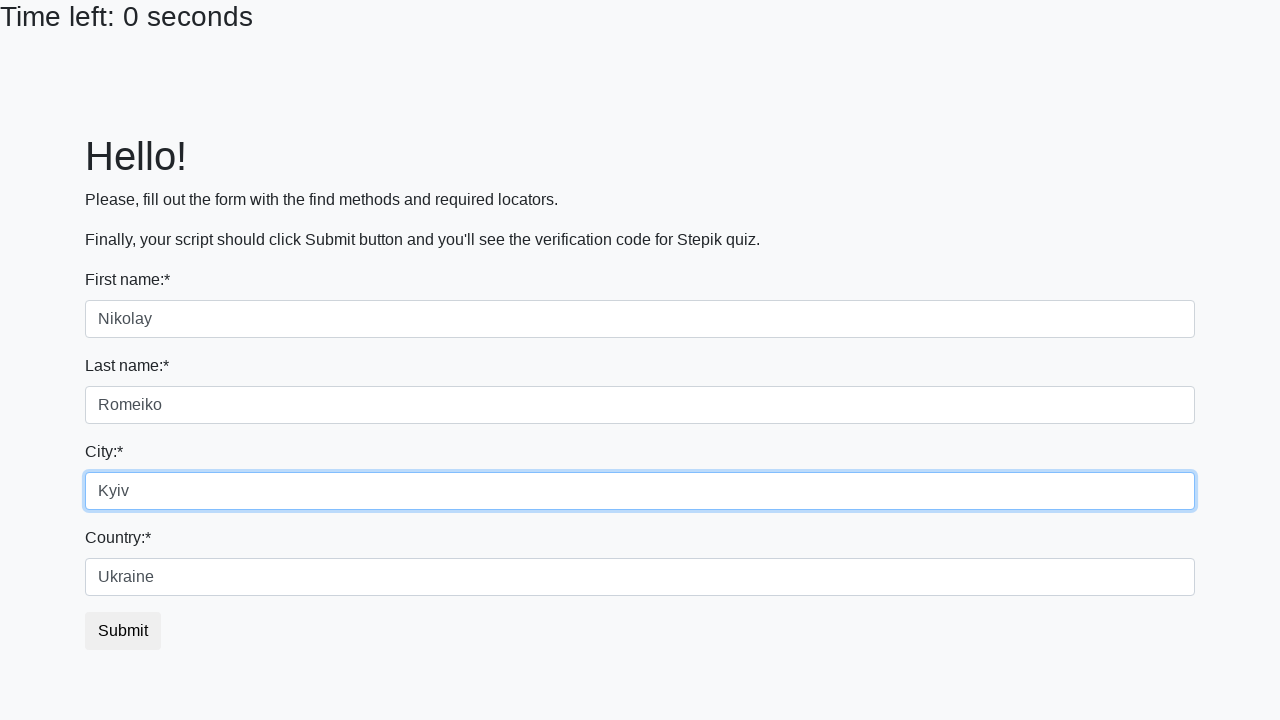

Submitted the form by clicking the submit button at (123, 631) on button.btn
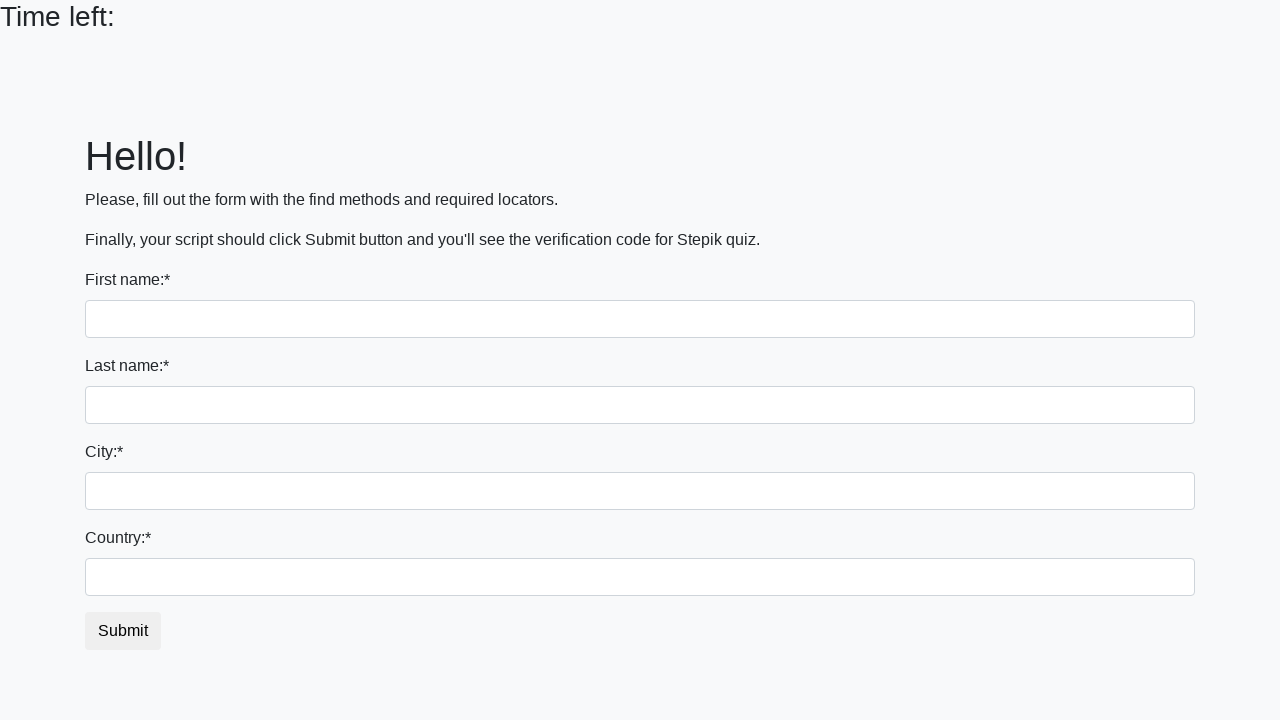

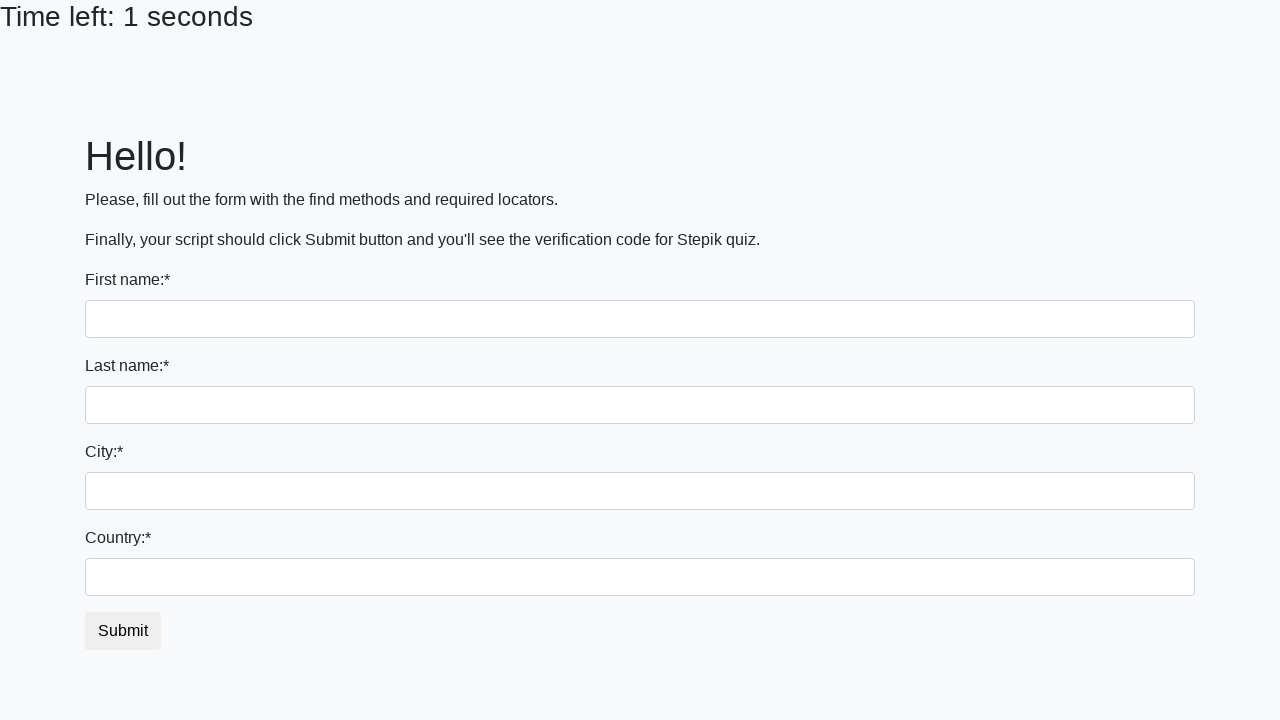